Tests handling of a JavaScript prompt dialog by clicking a button that triggers a prompt, entering a name, and verifying the greeting message.

Starting URL: https://testautomationpractice.blogspot.com/

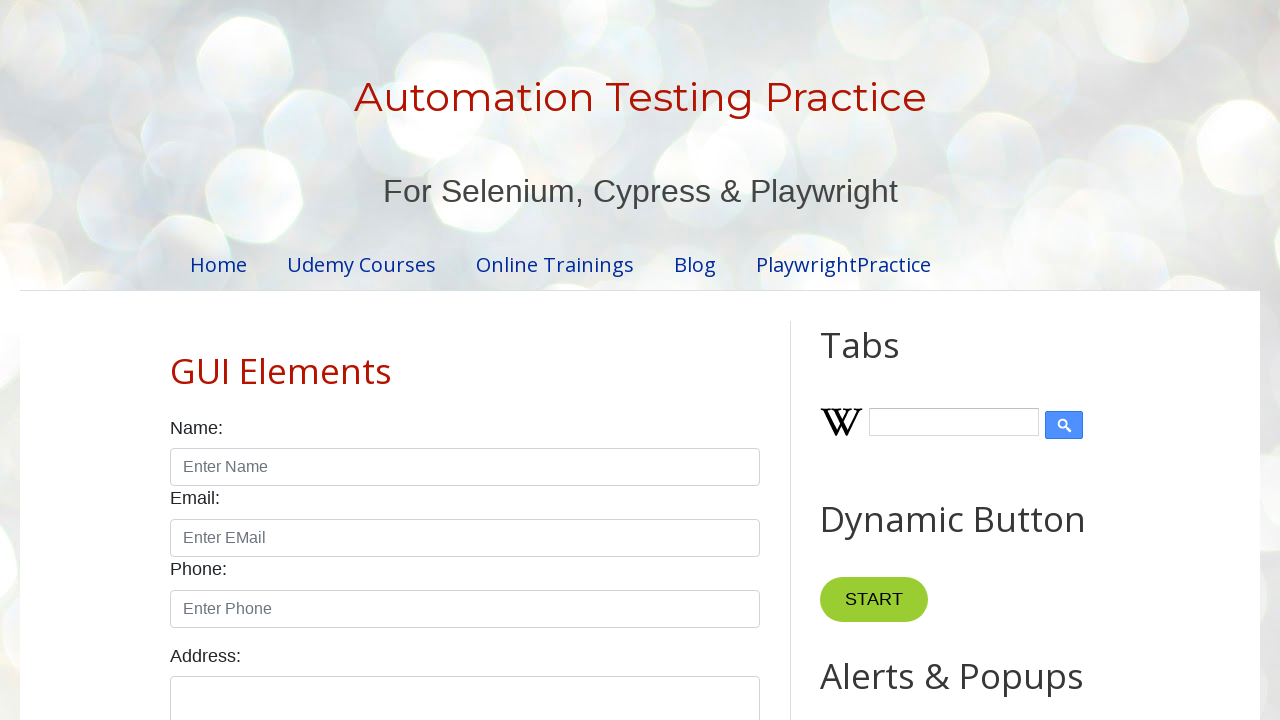

Set up dialog handler for prompt dialogs
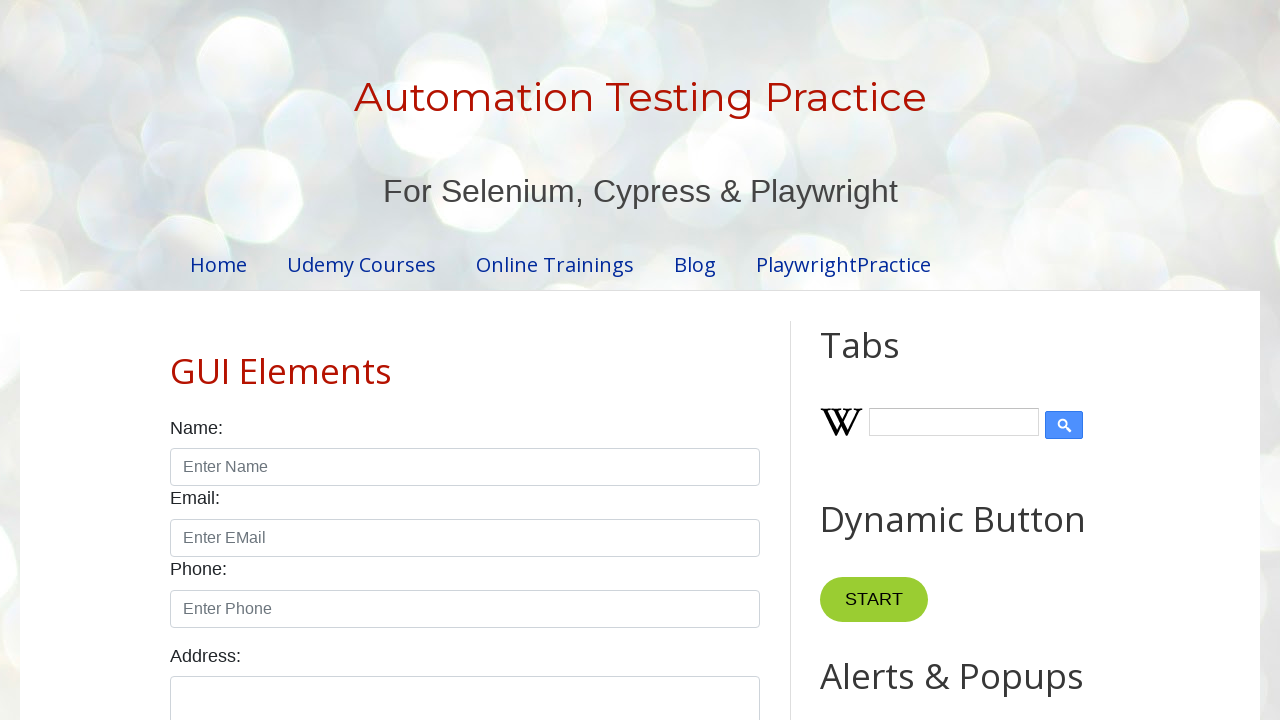

Clicked button to trigger prompt dialog at (890, 360) on xpath=//*[@id="HTML9"]/div[1]/button[3]
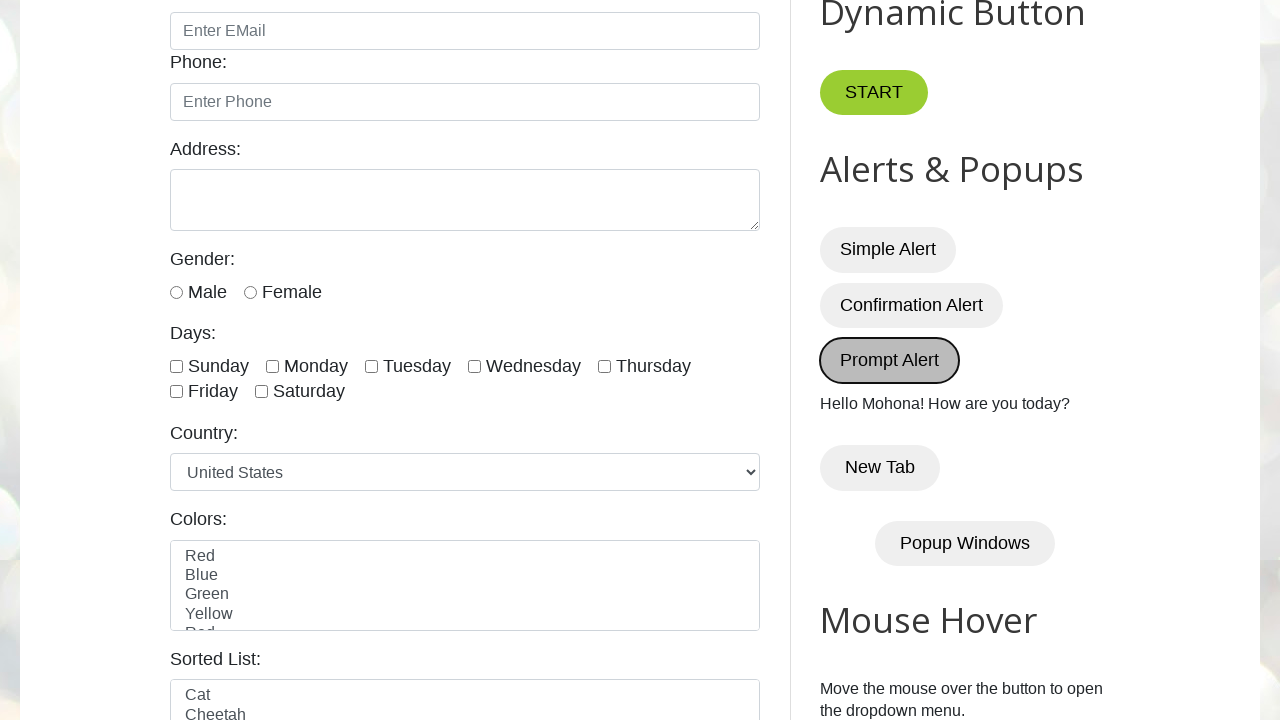

Verified greeting message displays 'Hello Mohona! How are you today?'
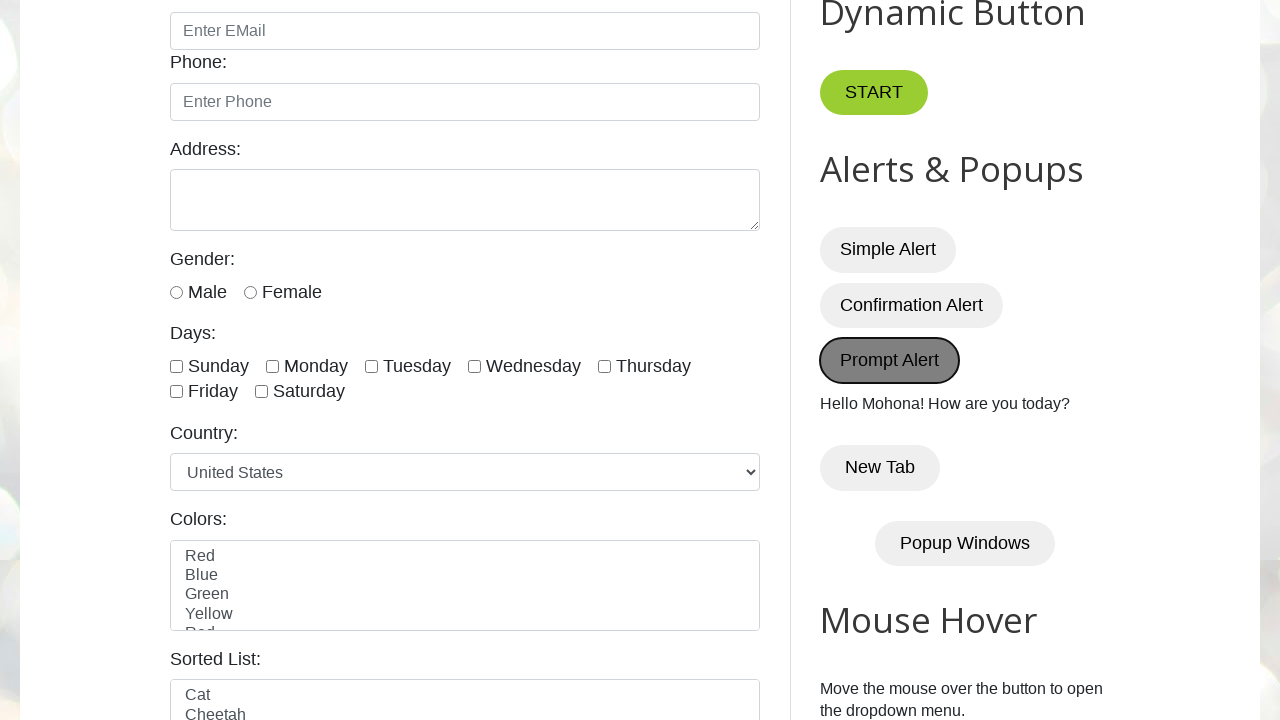

Verified dialog default value contains 'Harry Potter'
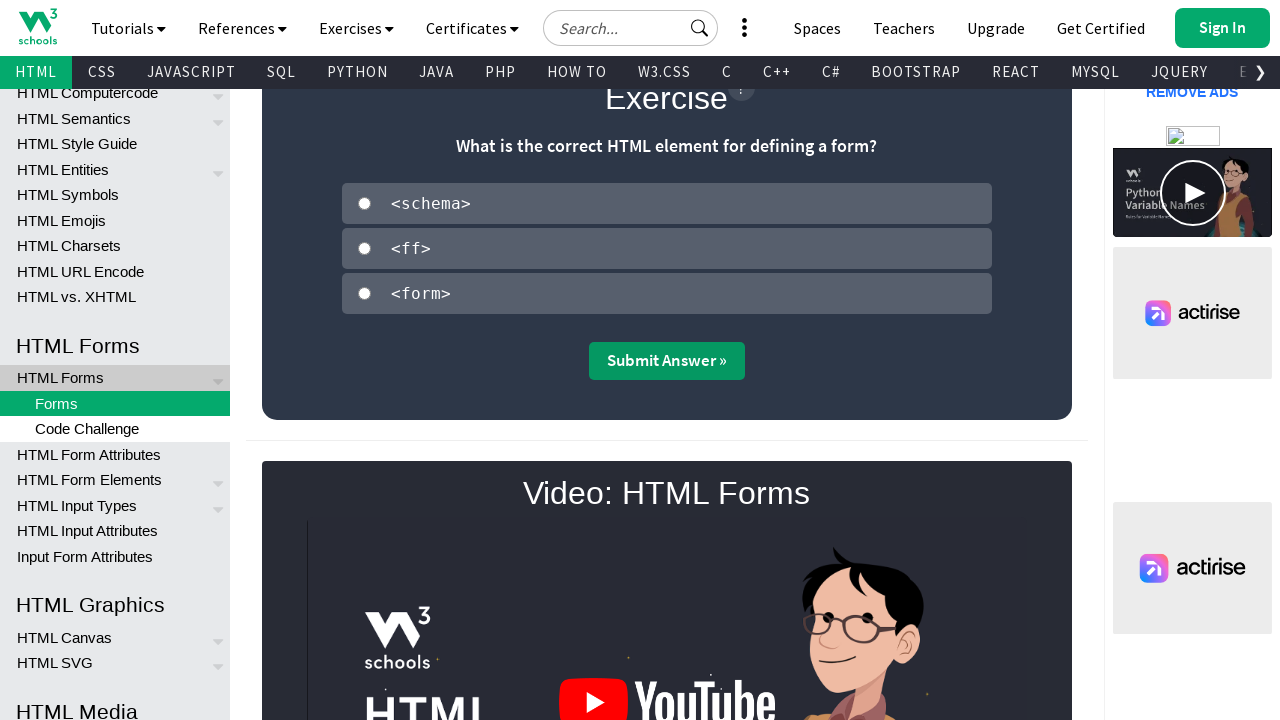

Accepted prompt dialog with value 'Mohona'
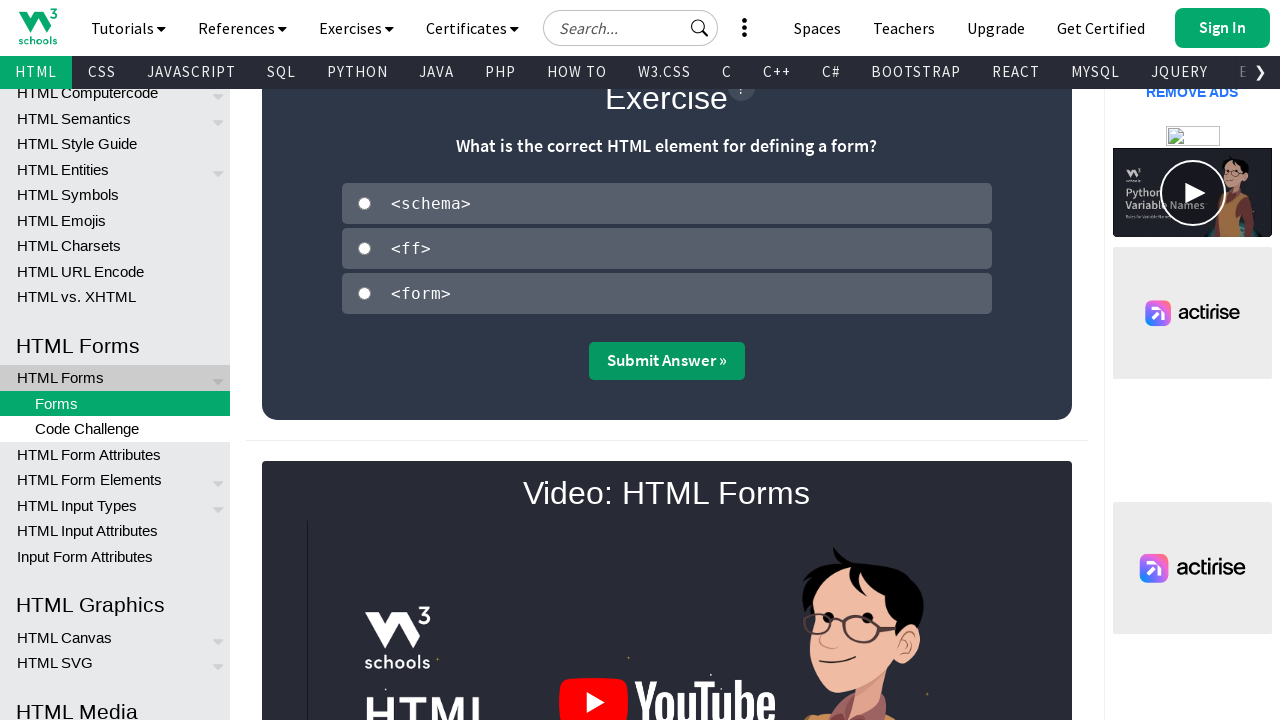

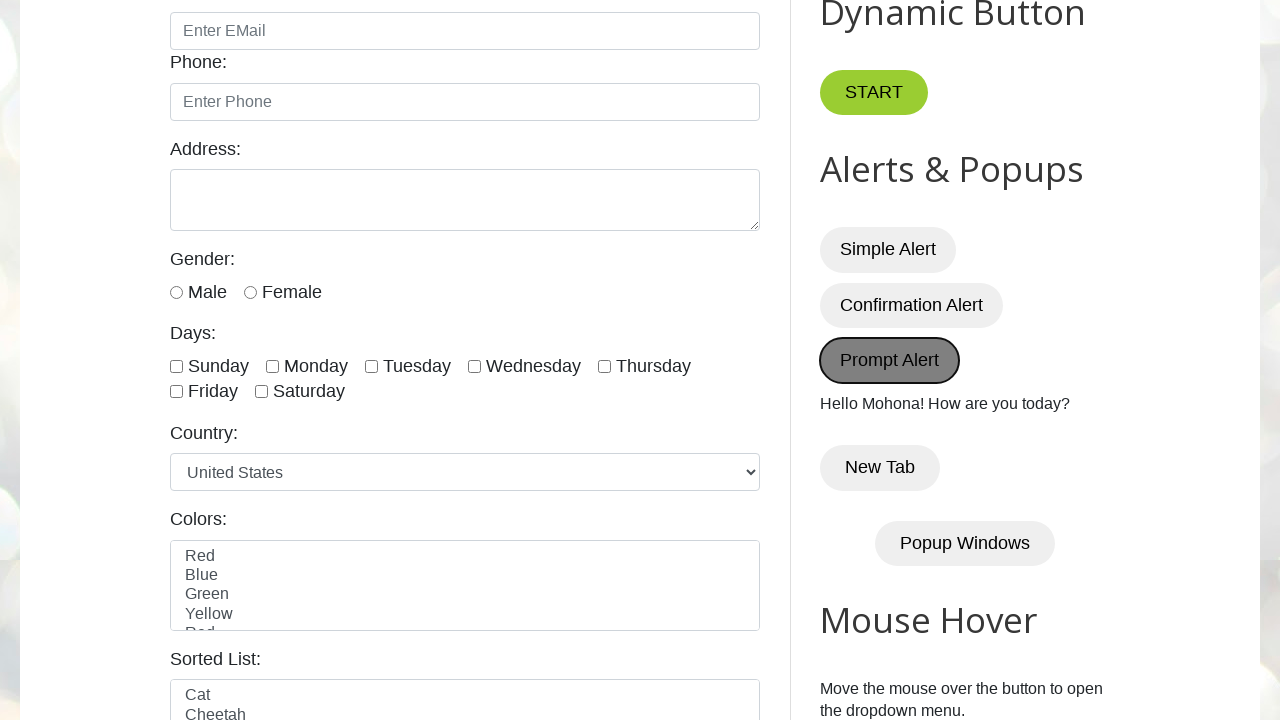